Tests navigation to the Katalog (Catalog) section by clicking through the add-book button, then catalog, and verifying a book entry is visible

Starting URL: https://tap-ht24-testverktyg.github.io/exam-template/

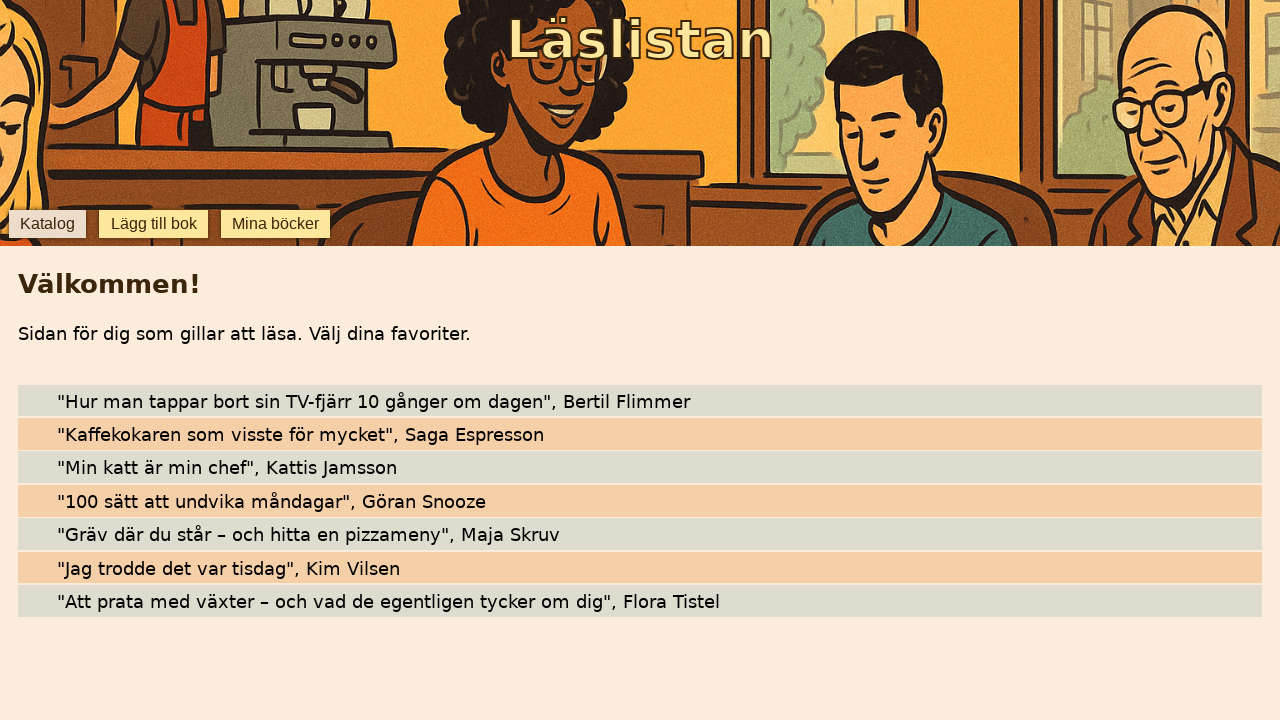

Clicked add-book button at (154, 224) on internal:testid=[data-testid="add-book"s]
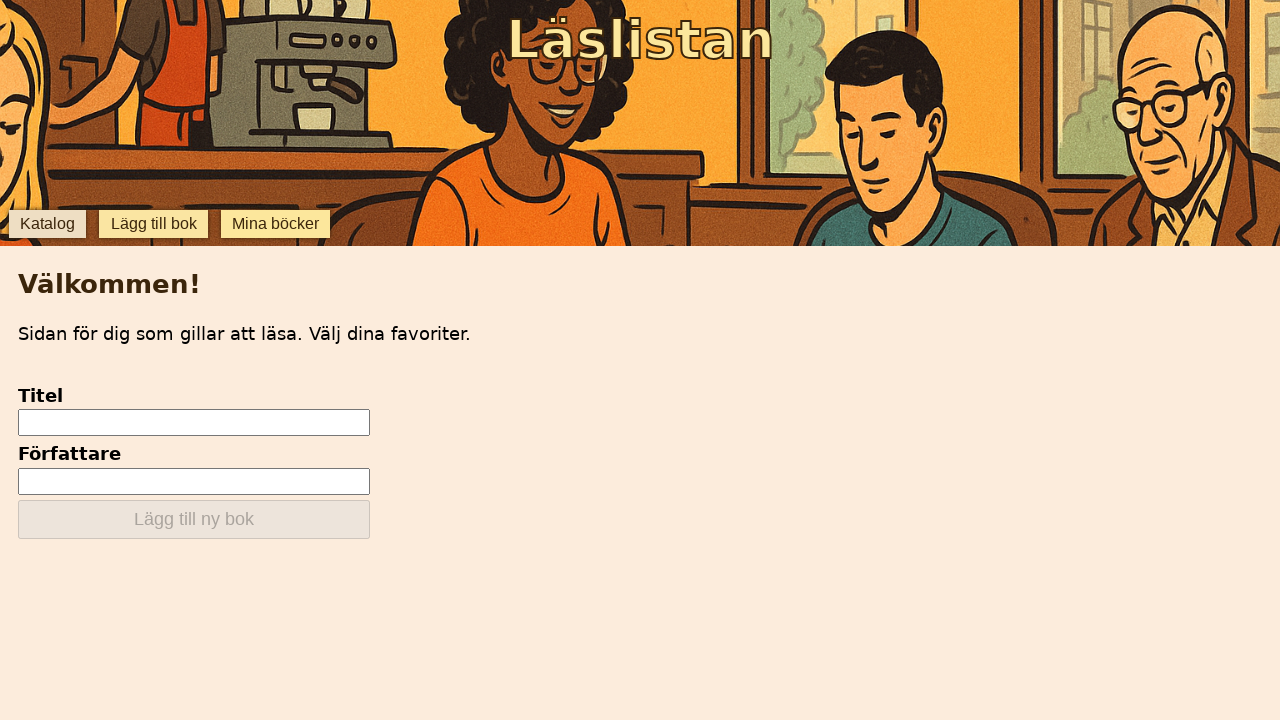

Clicked catalog link to navigate to Katalog section at (47, 224) on internal:testid=[data-testid="catalog"s]
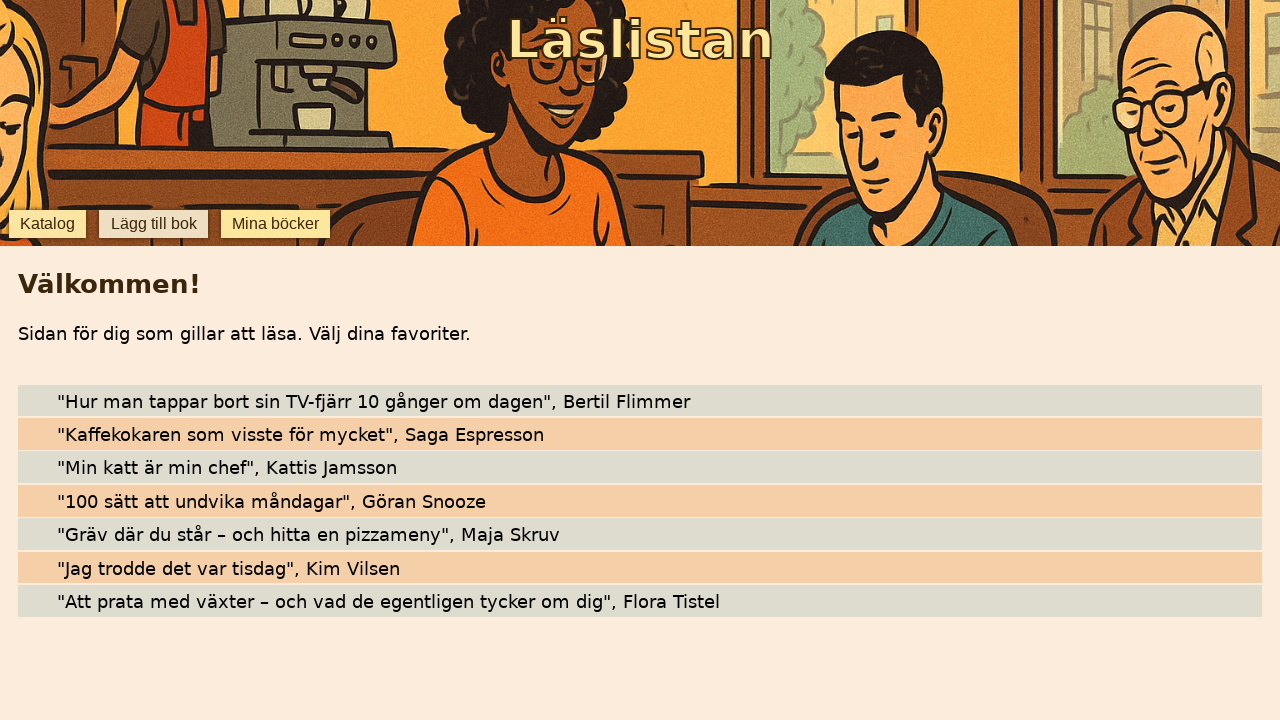

Clicked book entry '❤️"Hur man tappar bort sin TV' to verify it is visible at (640, 400) on internal:text="\u2764\ufe0f\"Hur man tappar bort sin TV"i
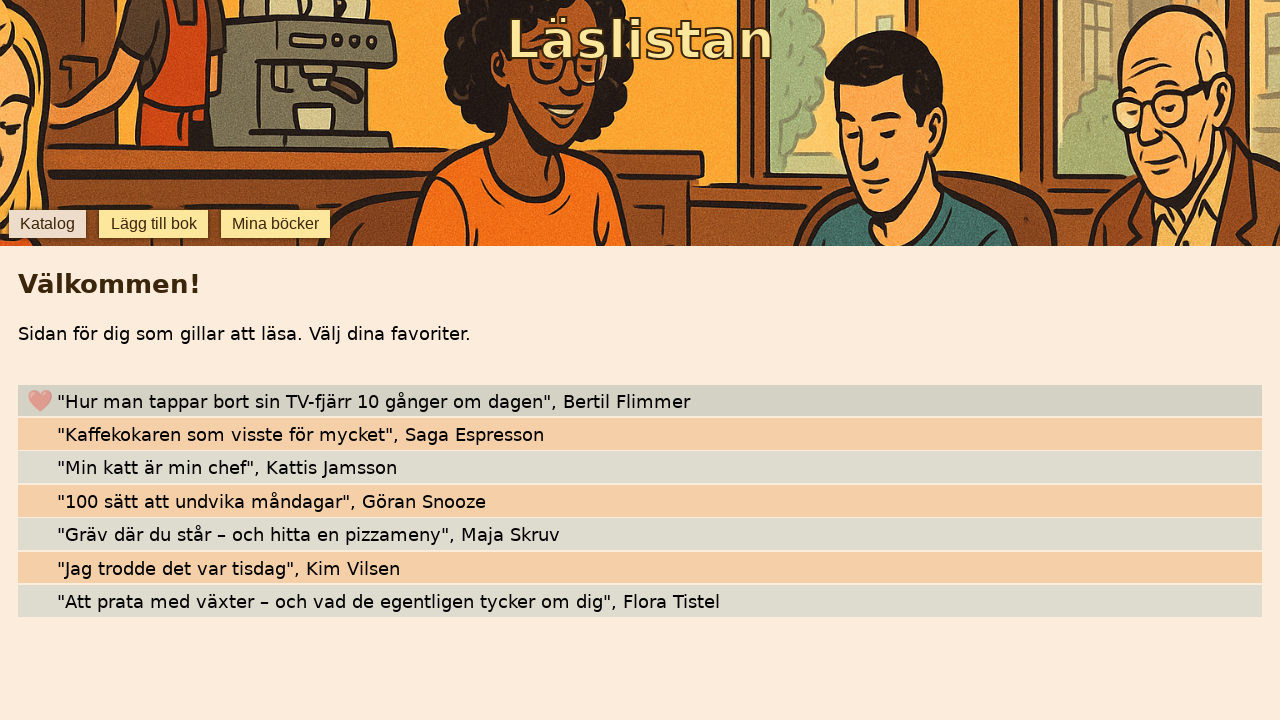

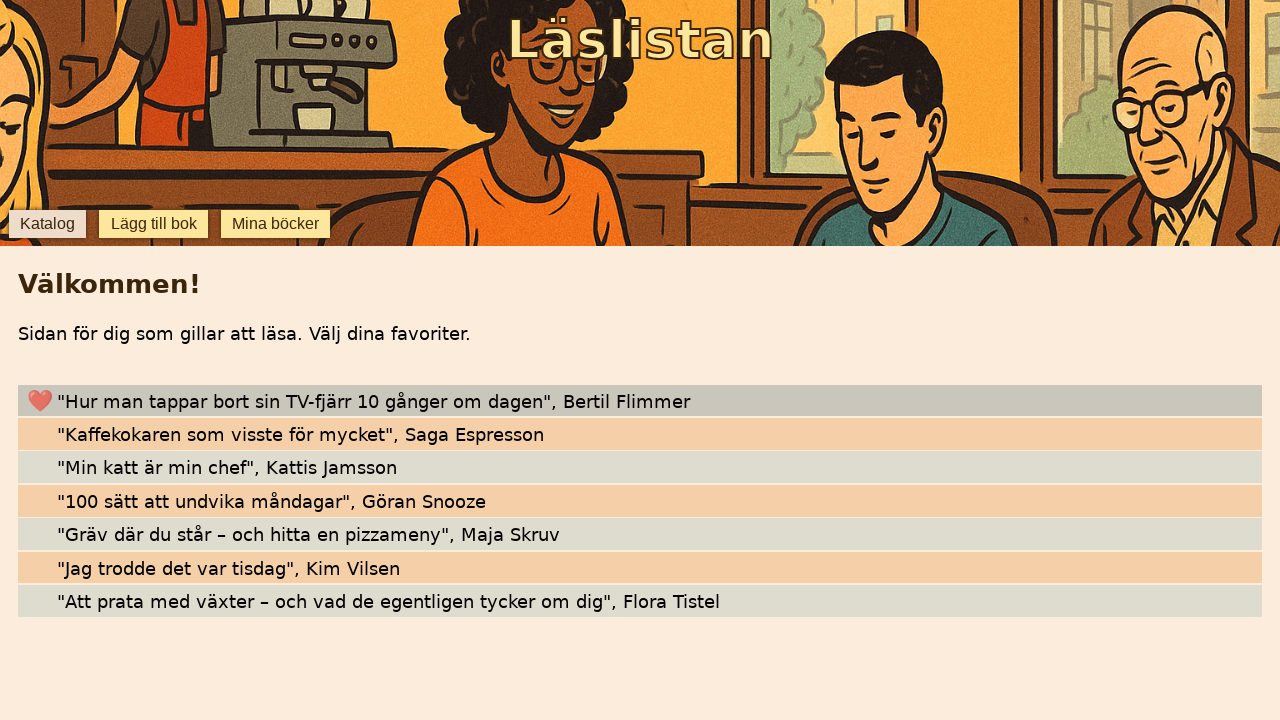